Tests HTTPS enforcement by navigating to the HTTP version of a website and verifying that it automatically redirects to HTTPS.

Starting URL: http://www.univerzalno.com/

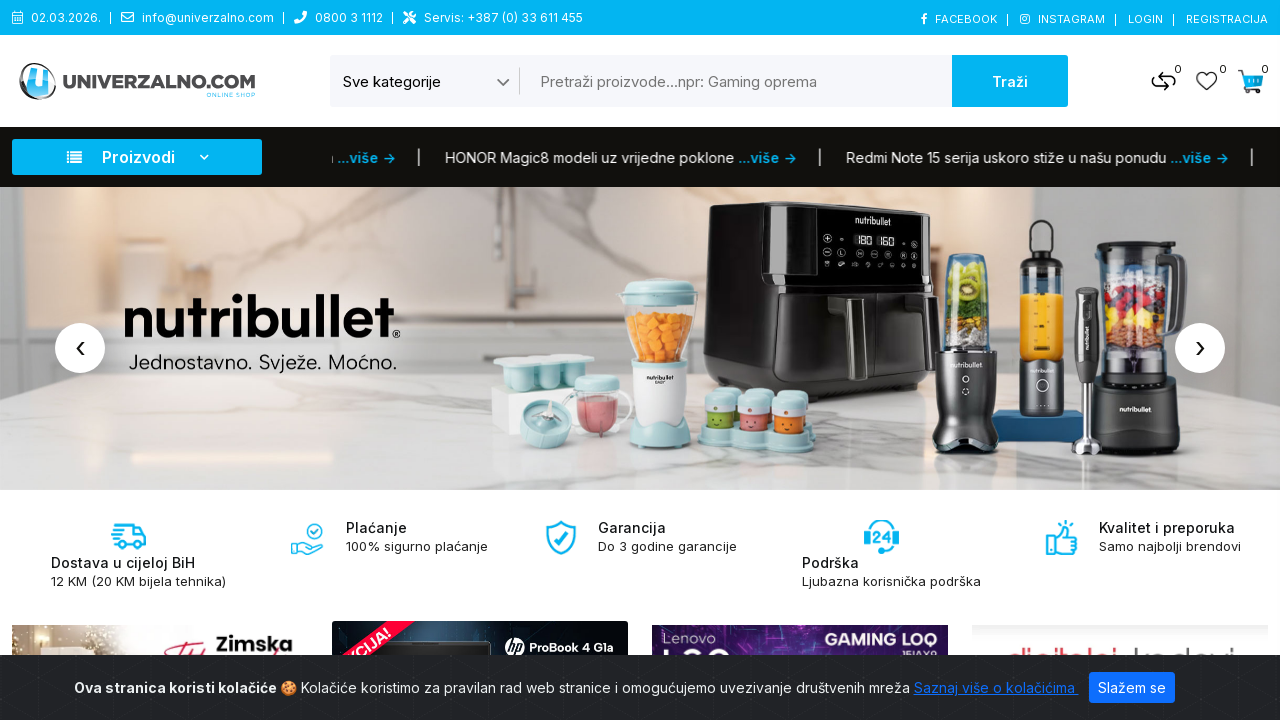

Navigated to HTTP version of univerzalno.com
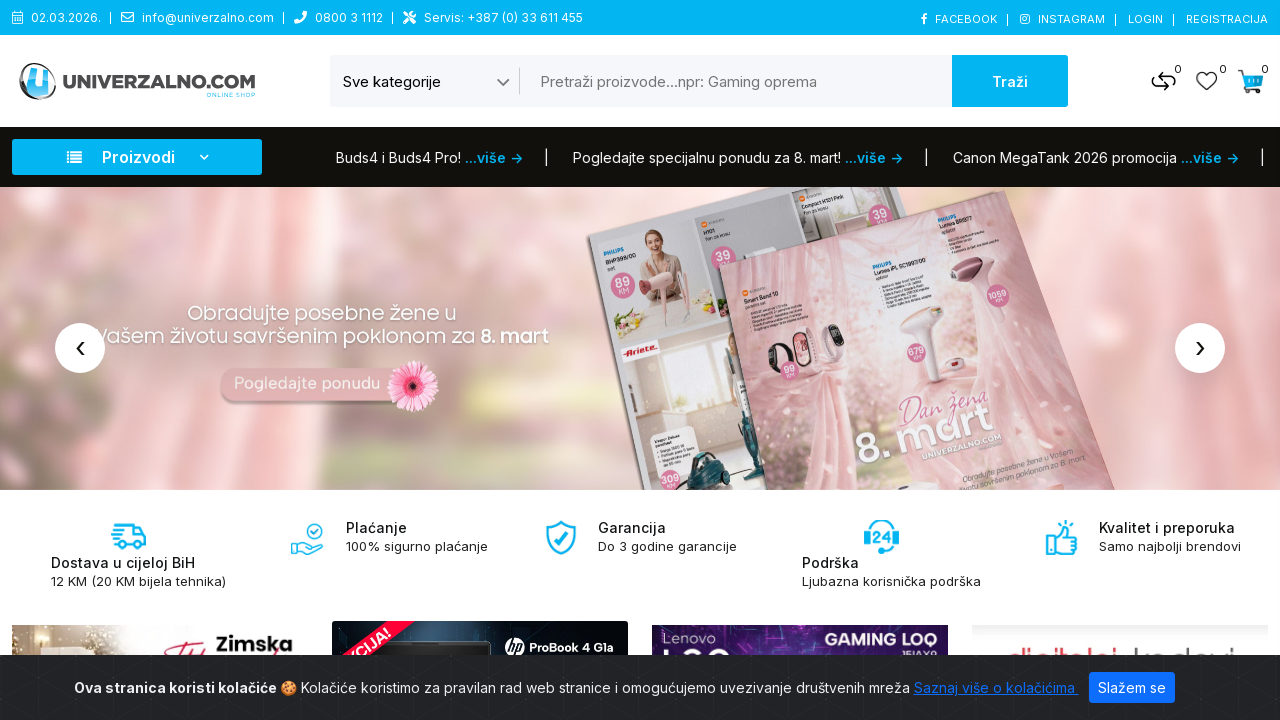

Page loaded and network idle state reached
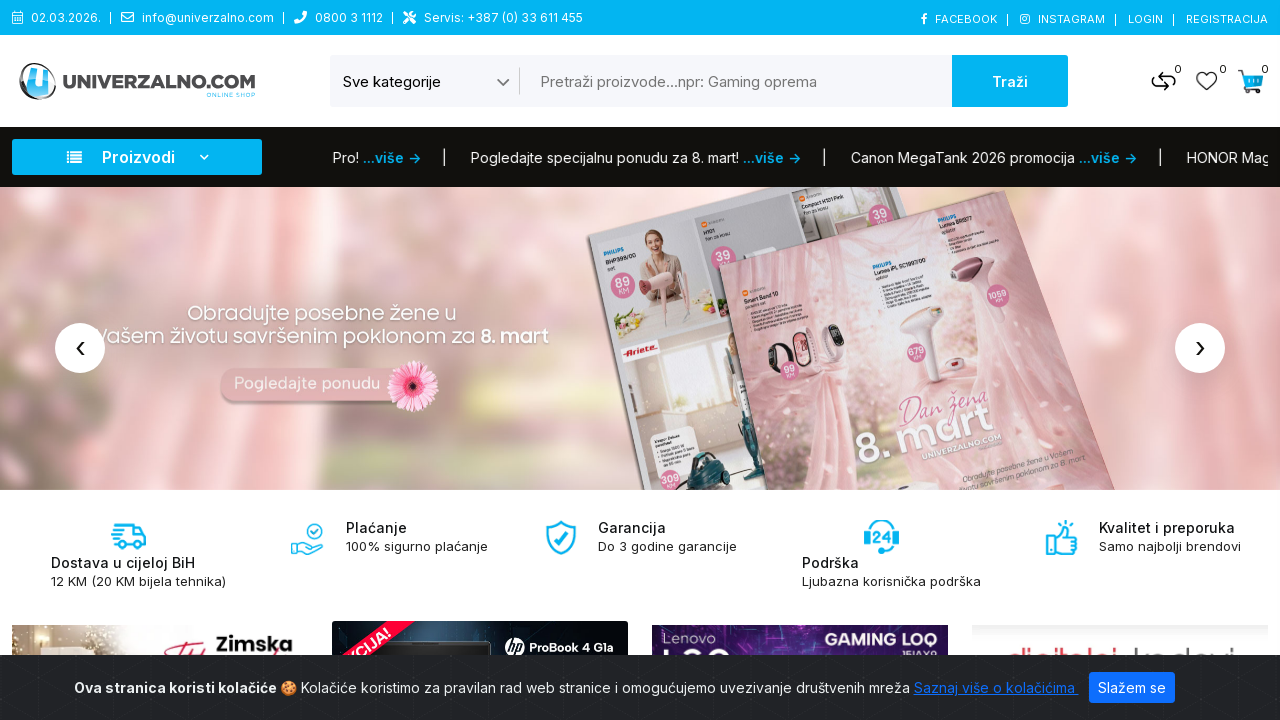

Captured current URL: https://www.univerzalno.com/
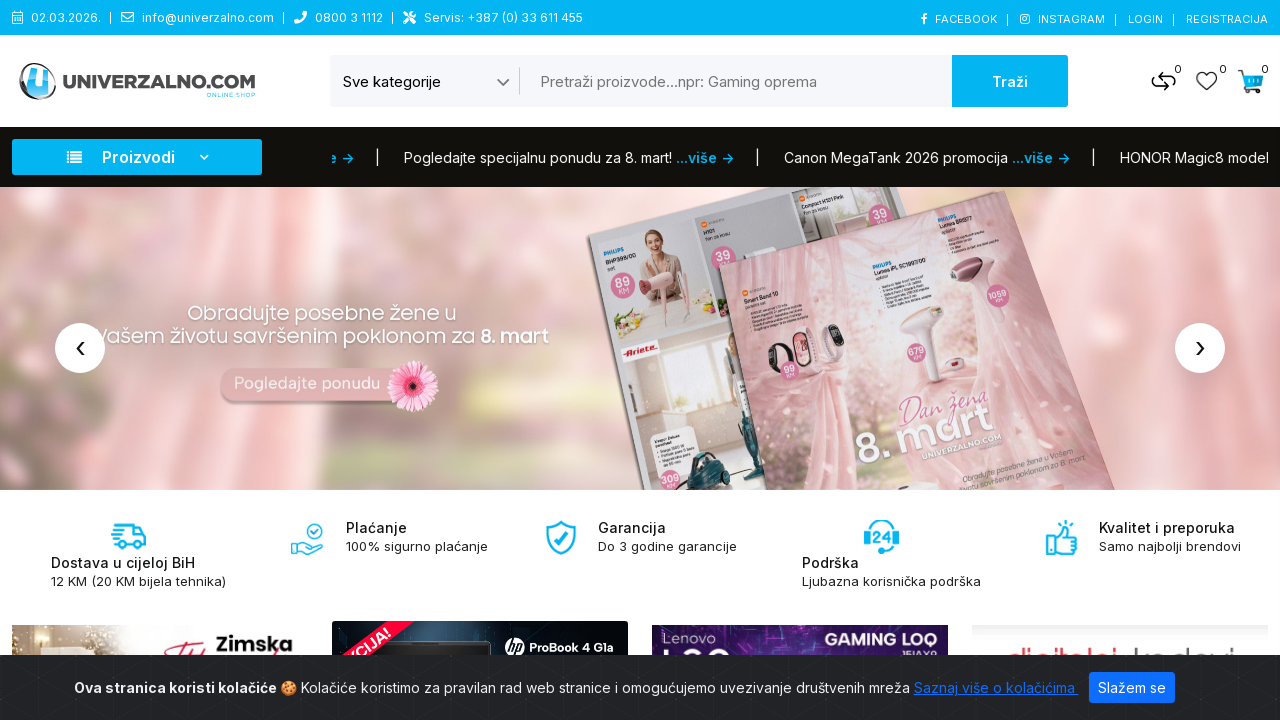

Verified that URL was redirected to HTTPS
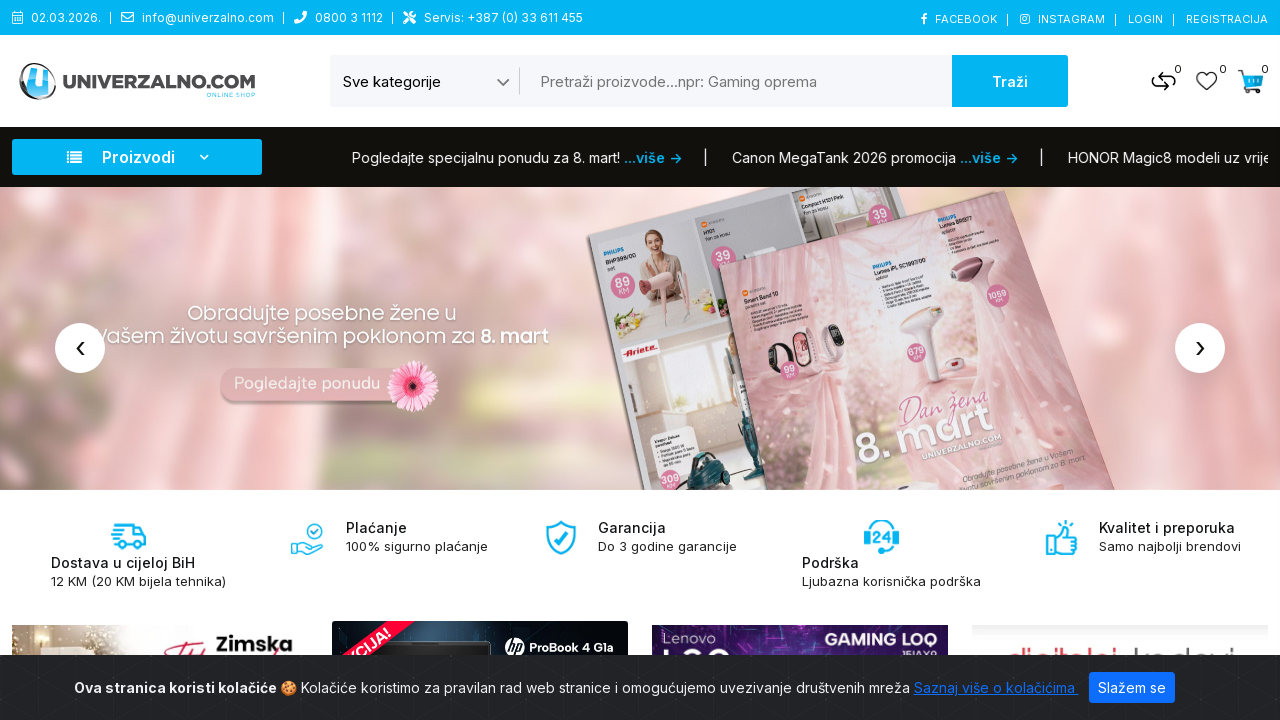

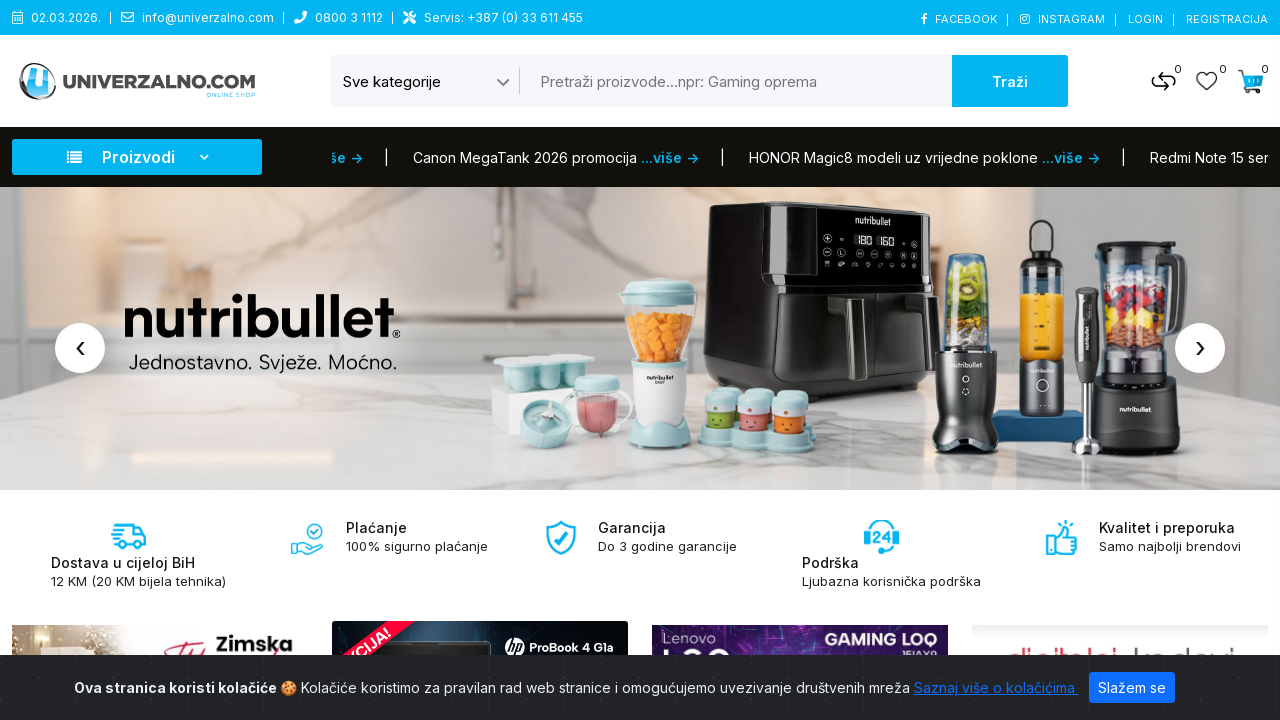